Tests unchecking a checkbox and verifying it becomes deselected

Starting URL: https://example.cypress.io/commands/actions

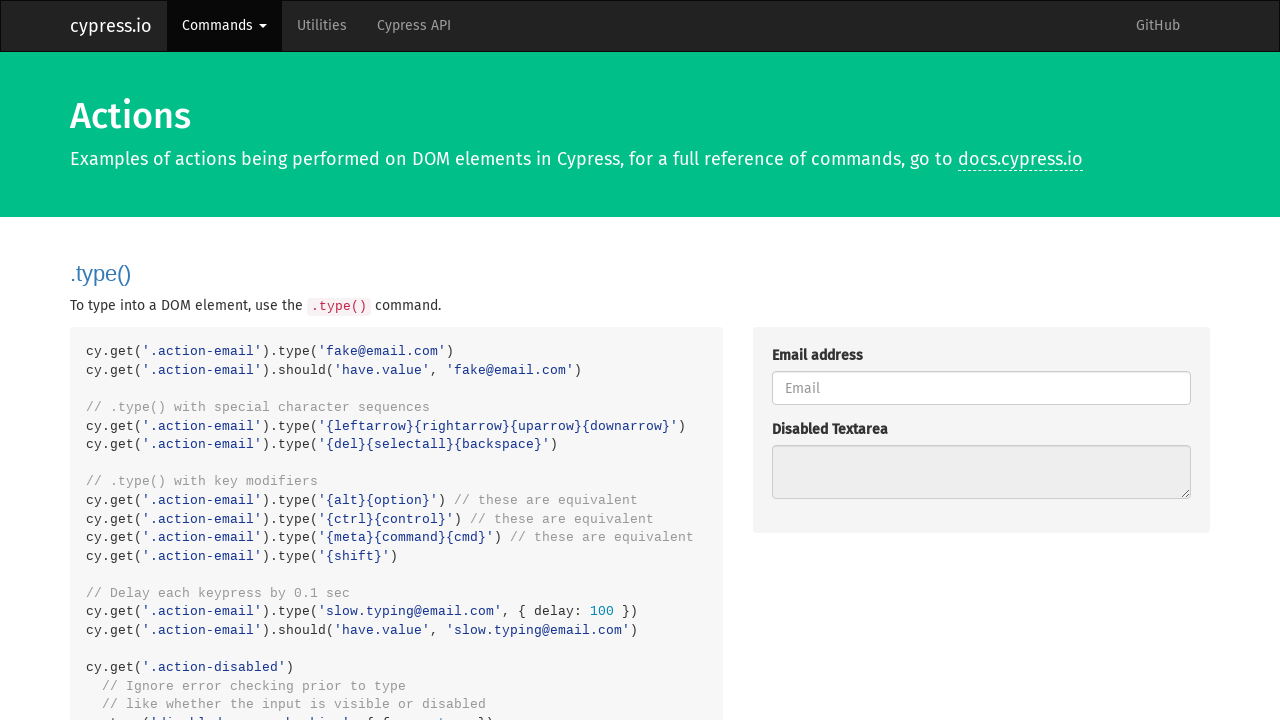

Navigated to actions page
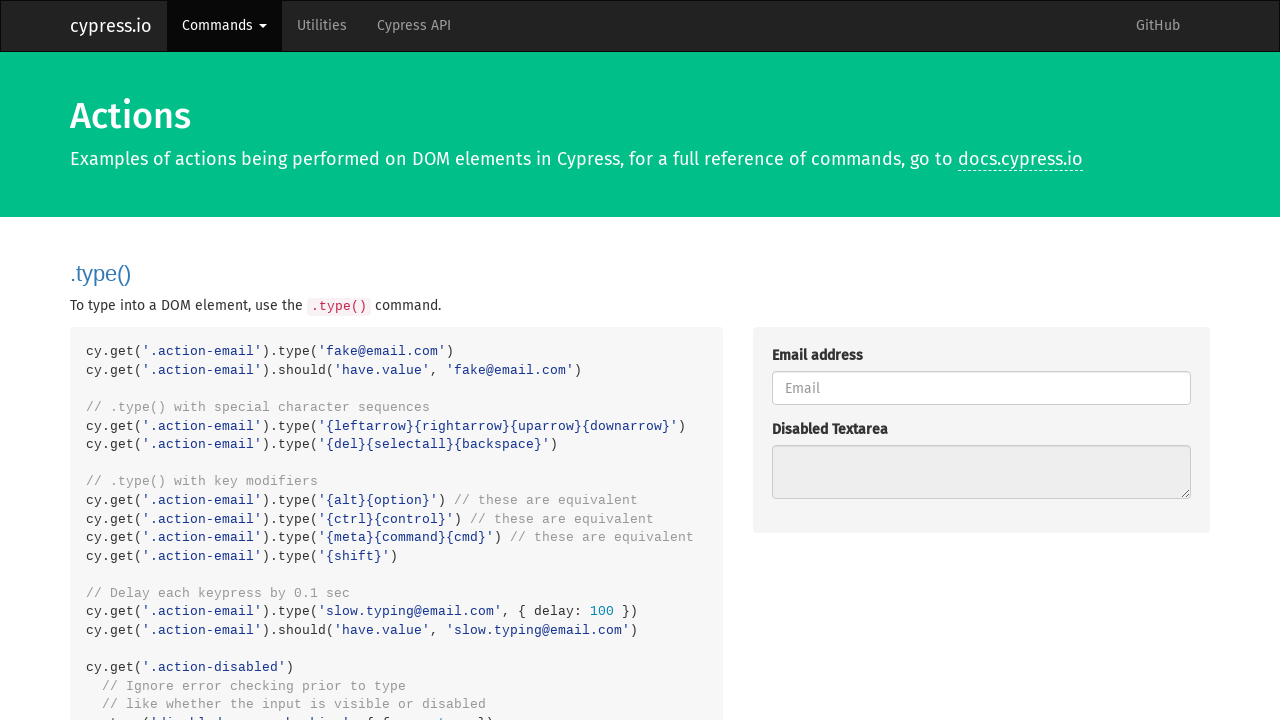

Unchecked the checkbox in the action-check element at (778, 361) on .action-check [type='checkbox']
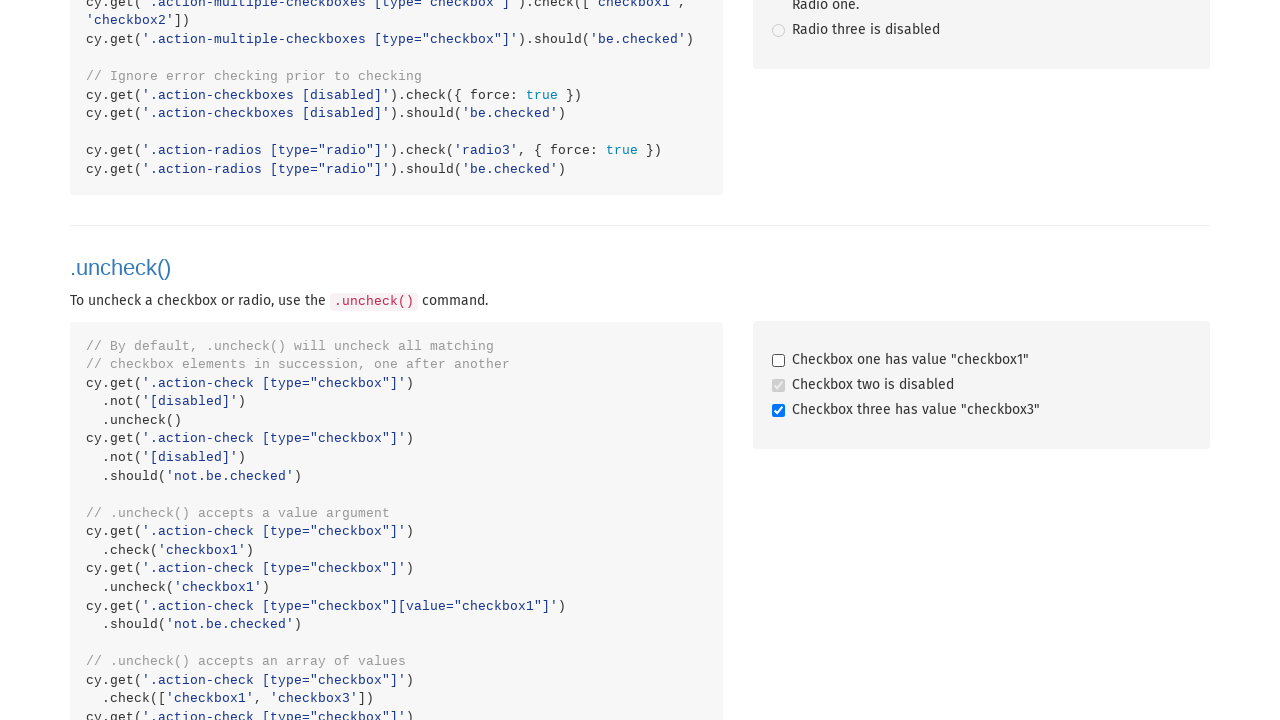

Verified that checkbox is deselected
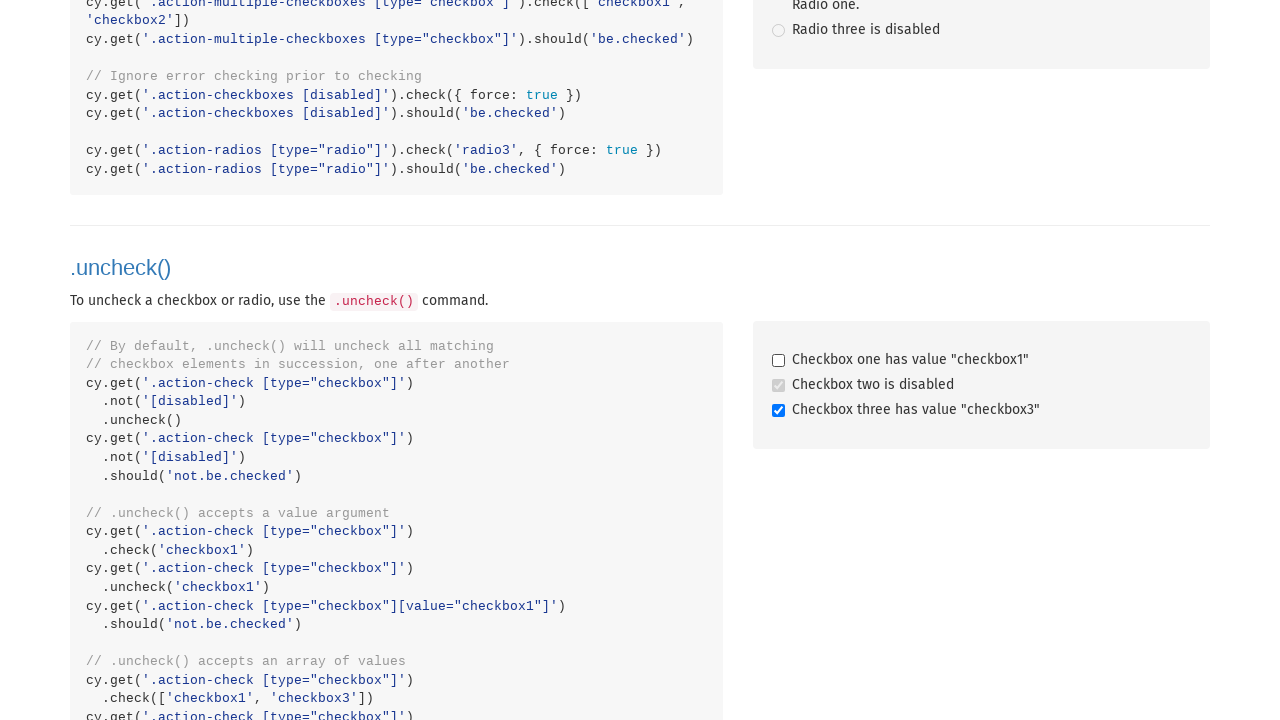

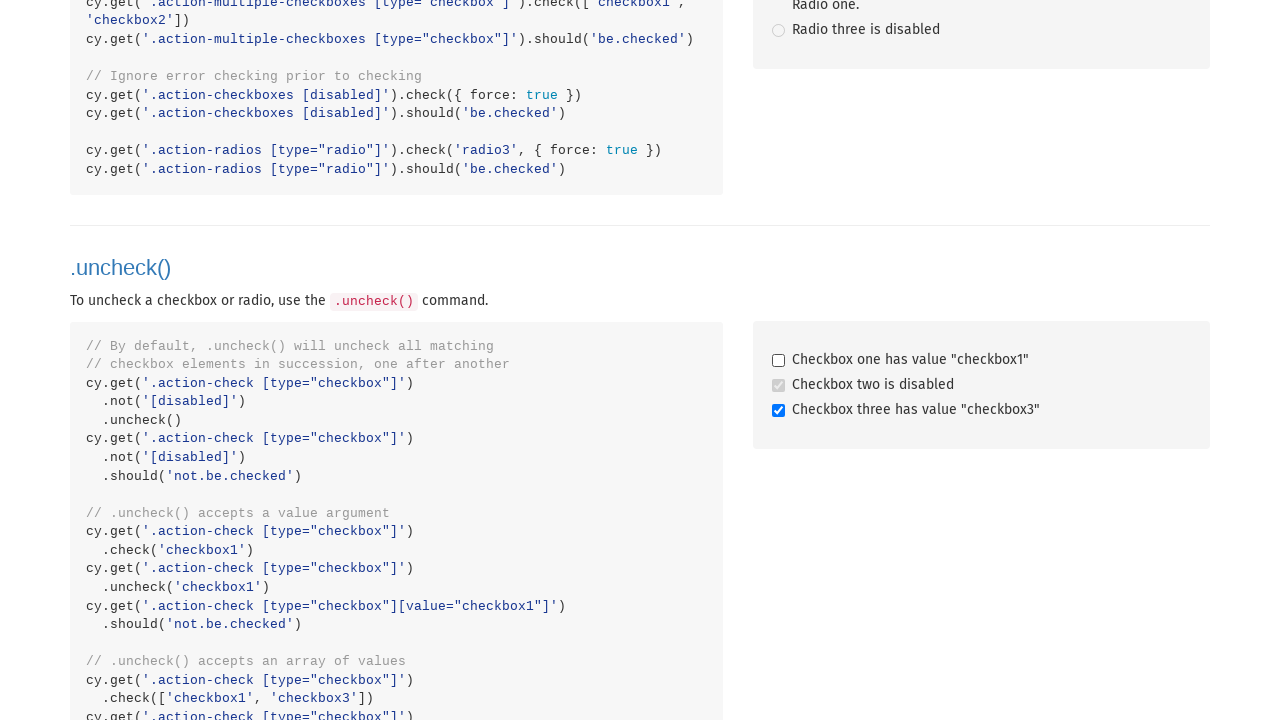